Demonstrates keyboard shortcuts by navigating to the Selenium website and triggering the print dialog using Ctrl+P, then pressing Tab and Enter to interact with it.

Starting URL: https://www.selenium.dev/

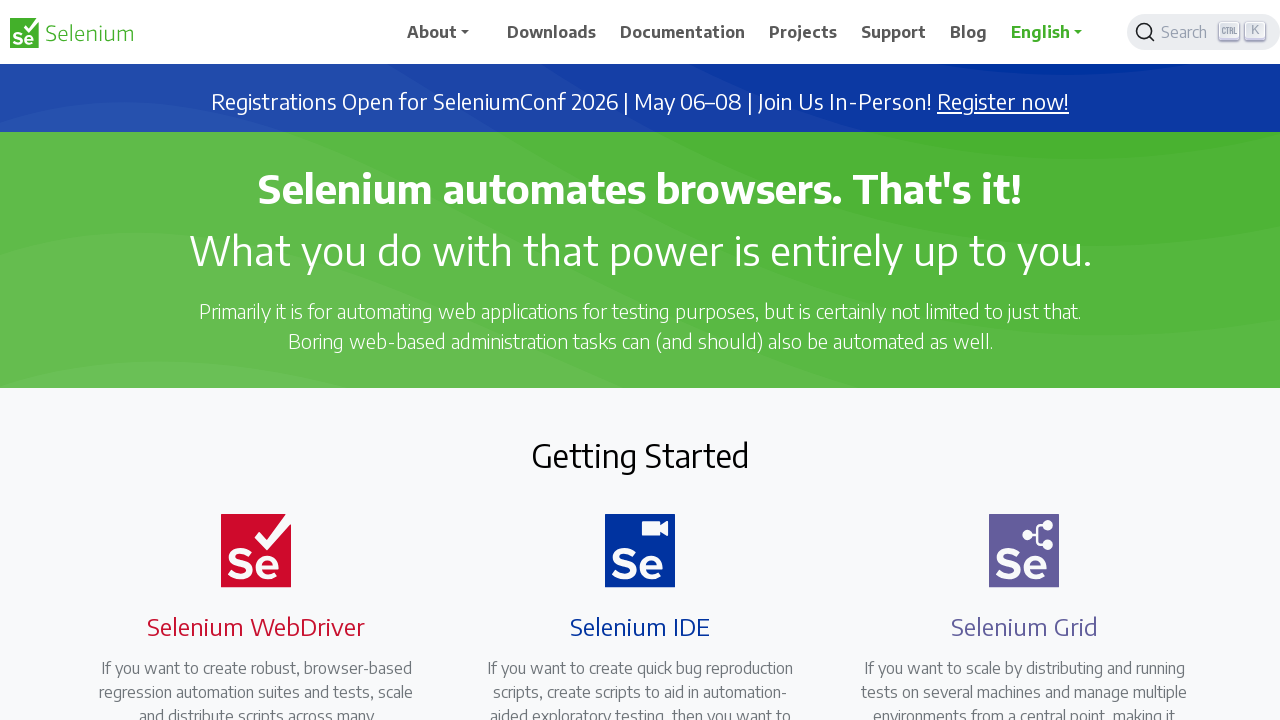

Waited for page to load (domcontentloaded)
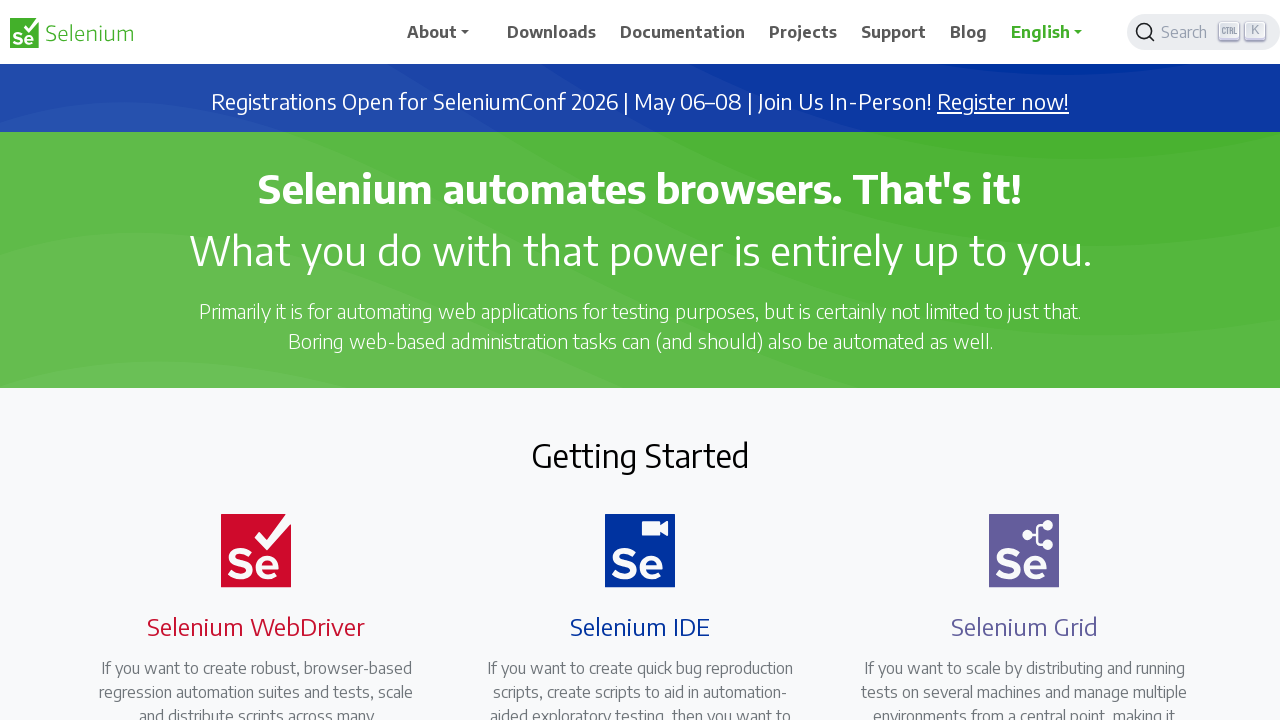

Pressed Ctrl+P to trigger print dialog
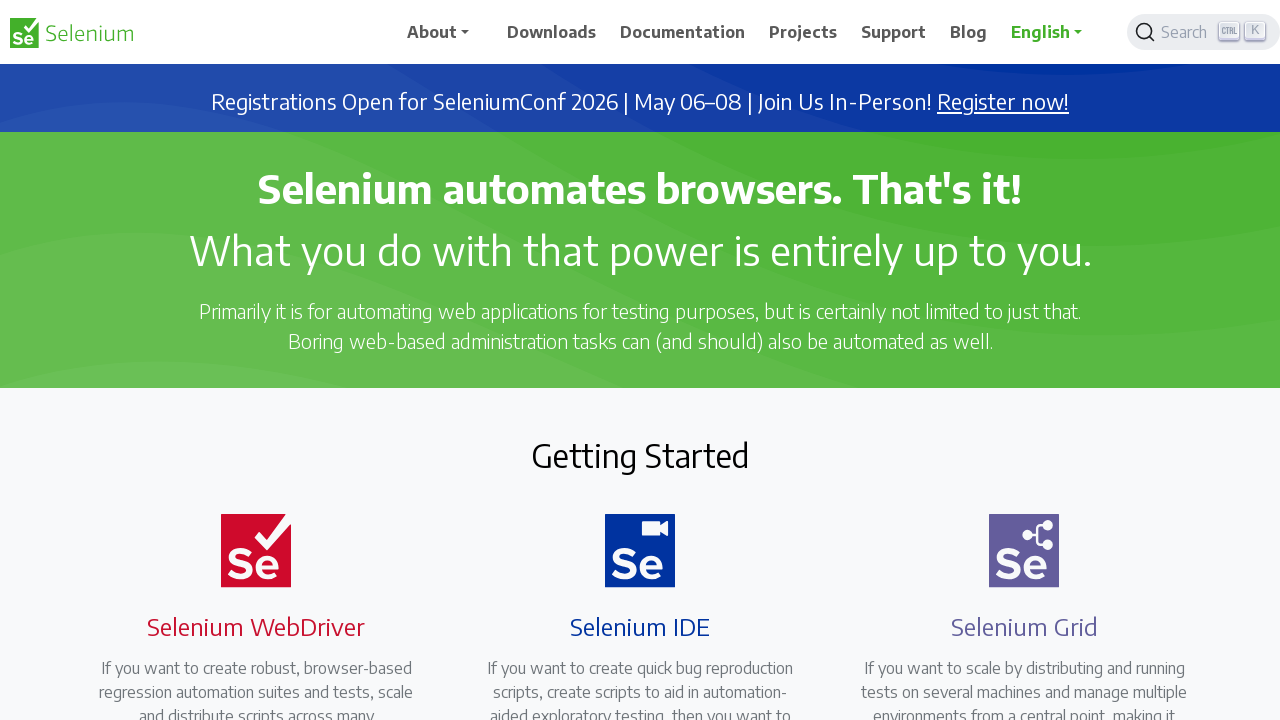

Waited 2 seconds for print dialog to appear
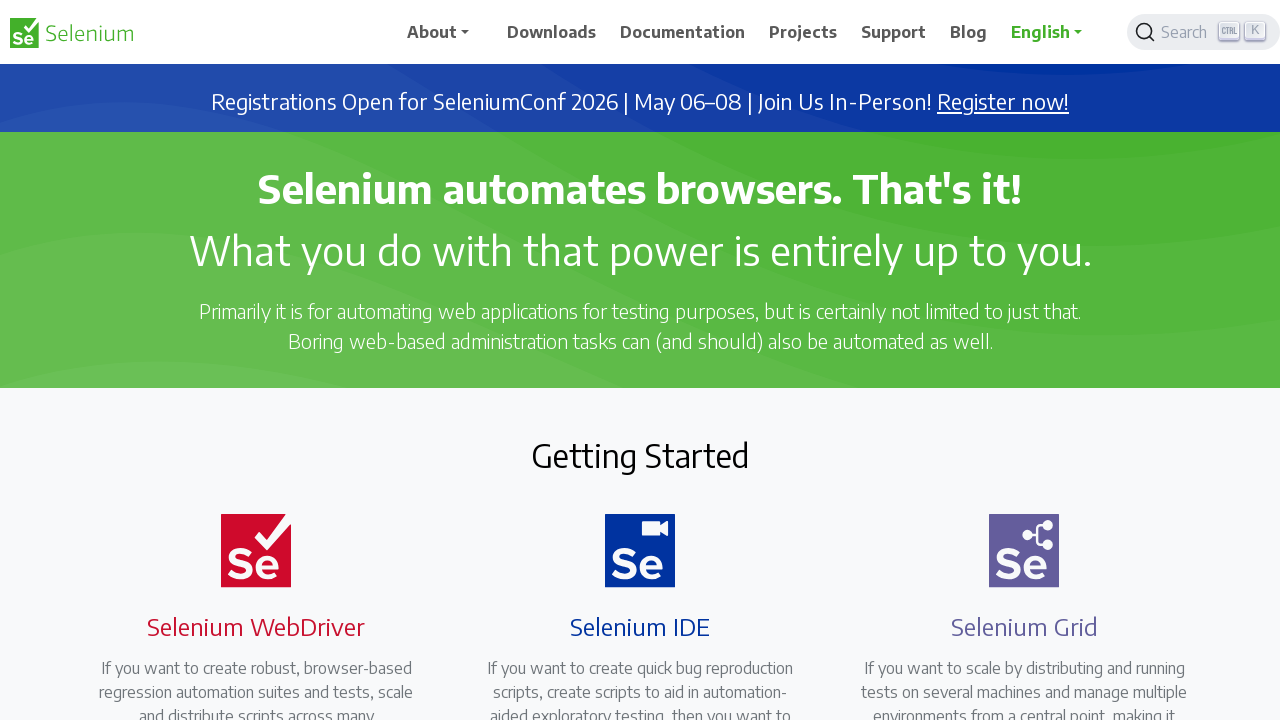

Pressed Tab to navigate within print dialog
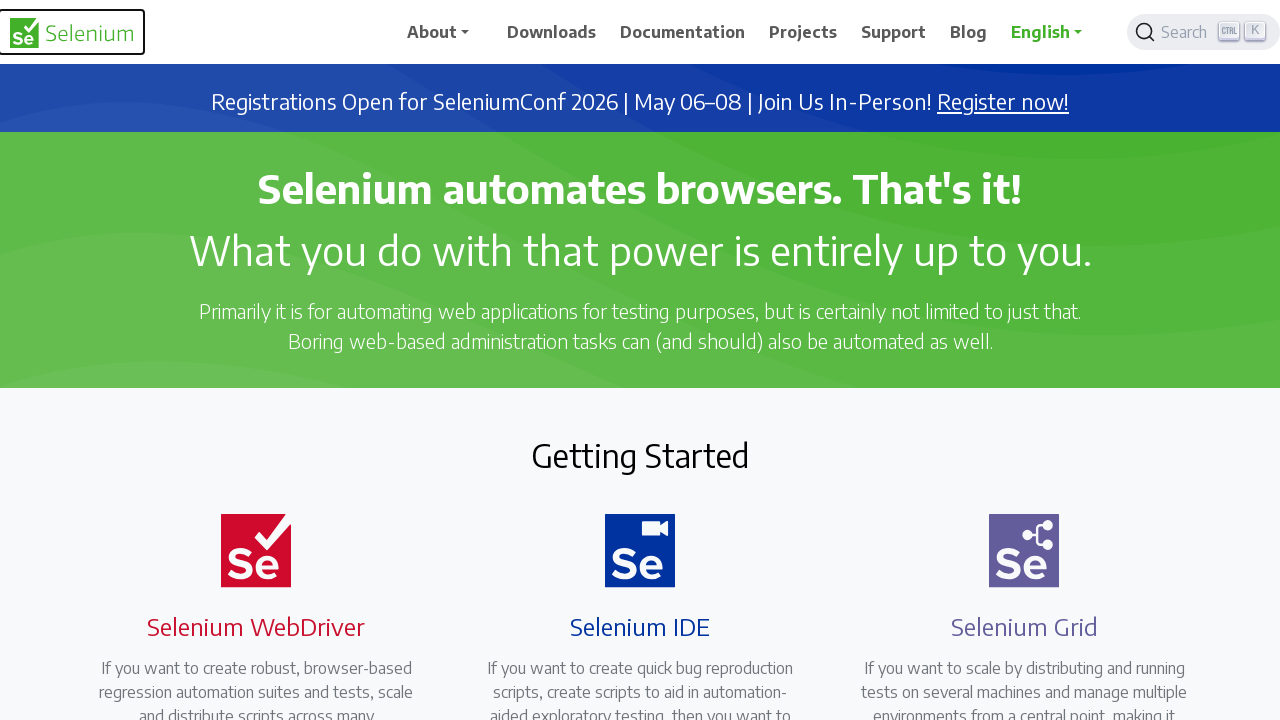

Waited 2 seconds after Tab press
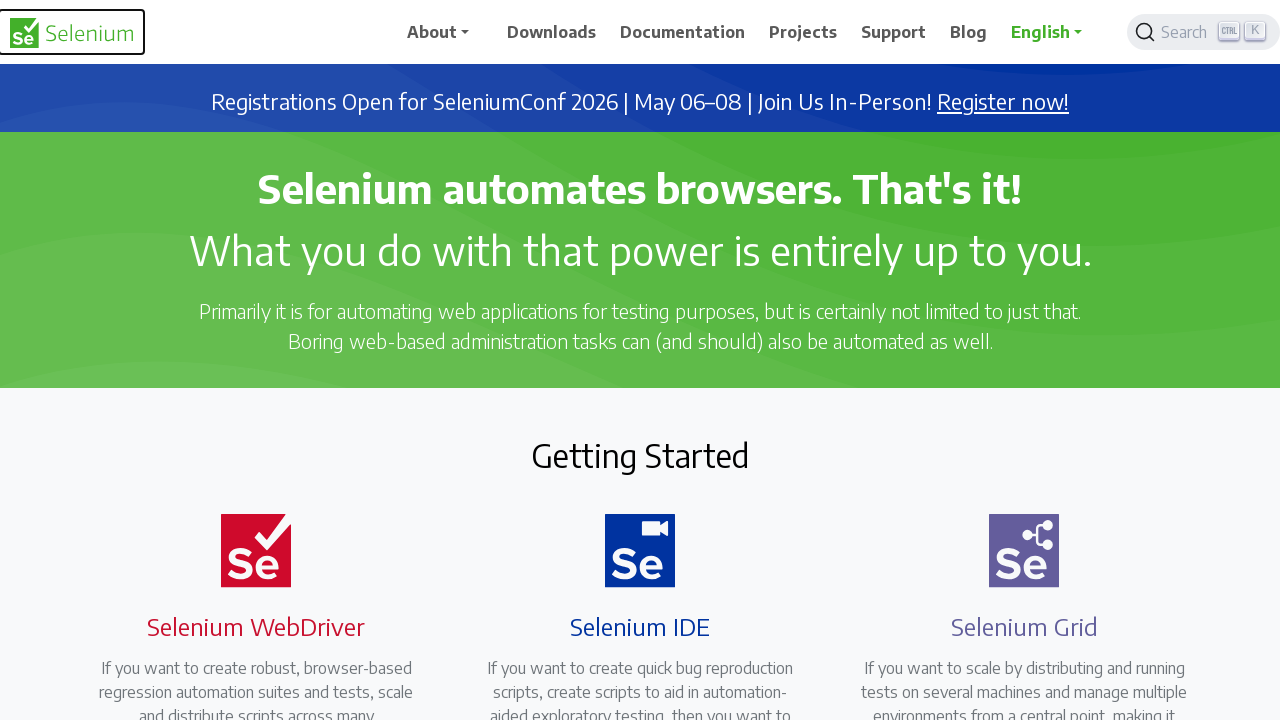

Pressed Enter to confirm/close print dialog
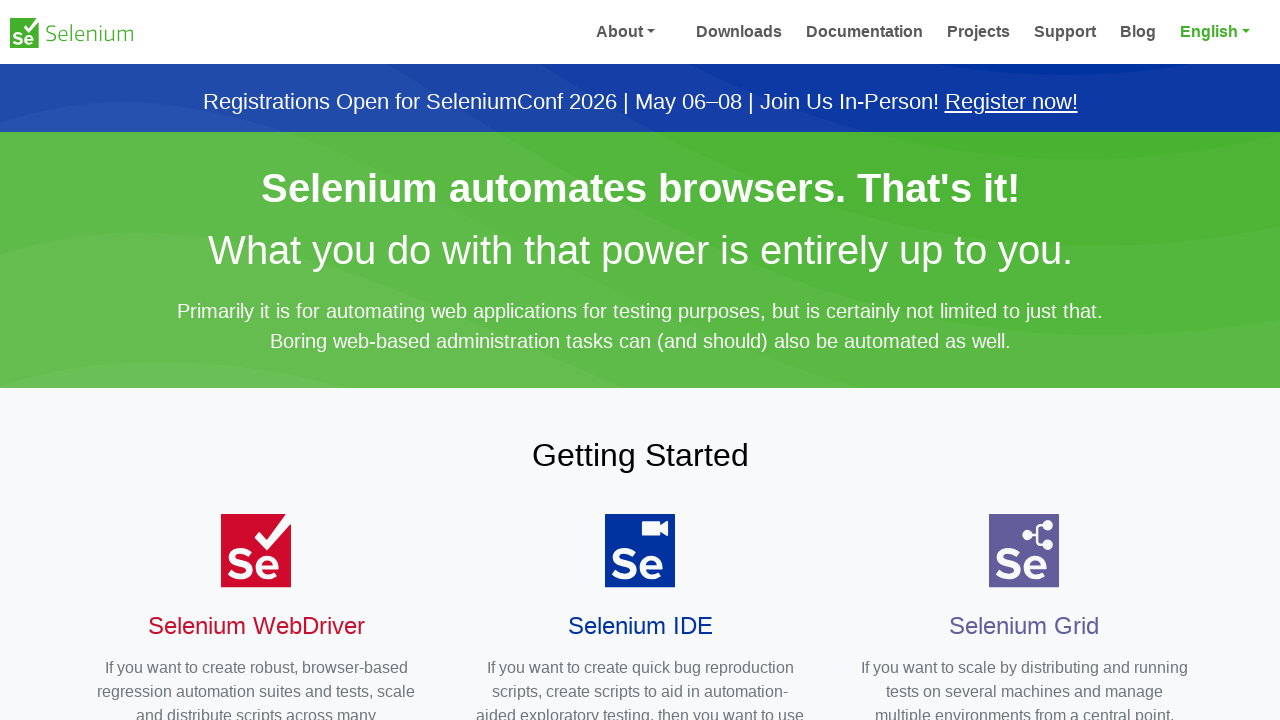

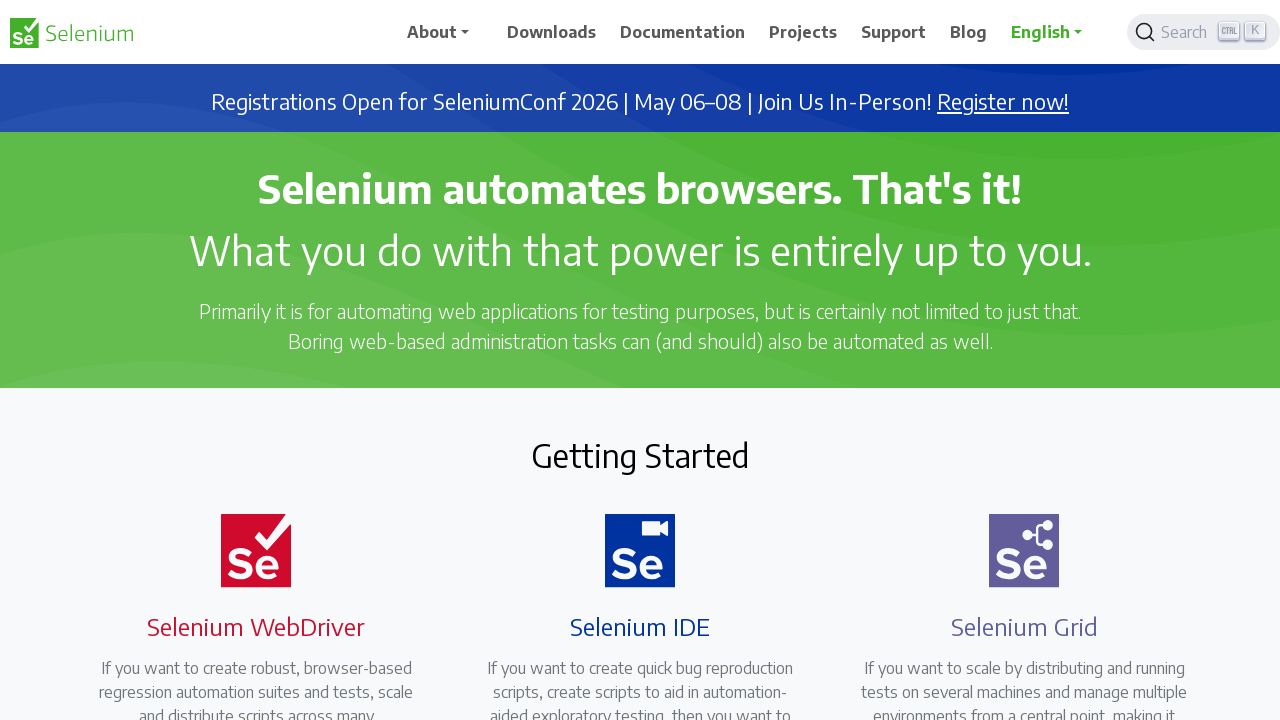